Solves a mathematical captcha by extracting a value from an element attribute, calculating the result, and submitting the form with checkboxes selected

Starting URL: http://suninjuly.github.io/get_attribute.html

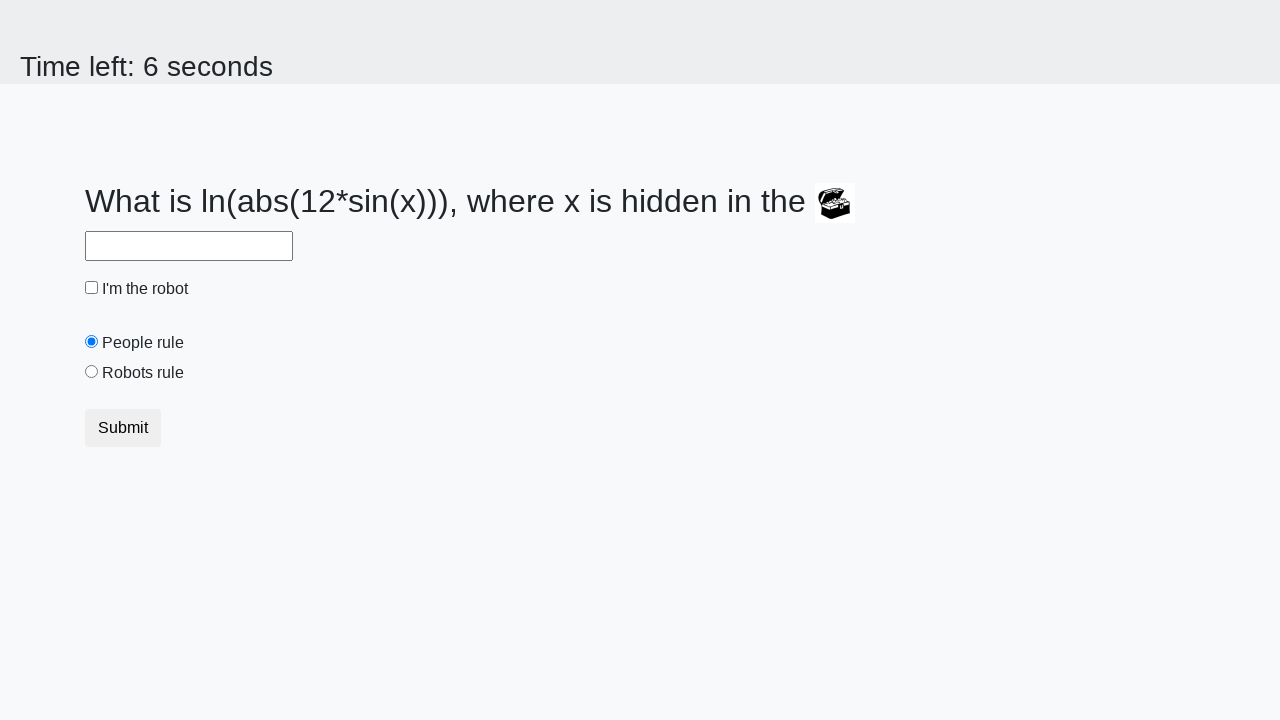

Located treasure element
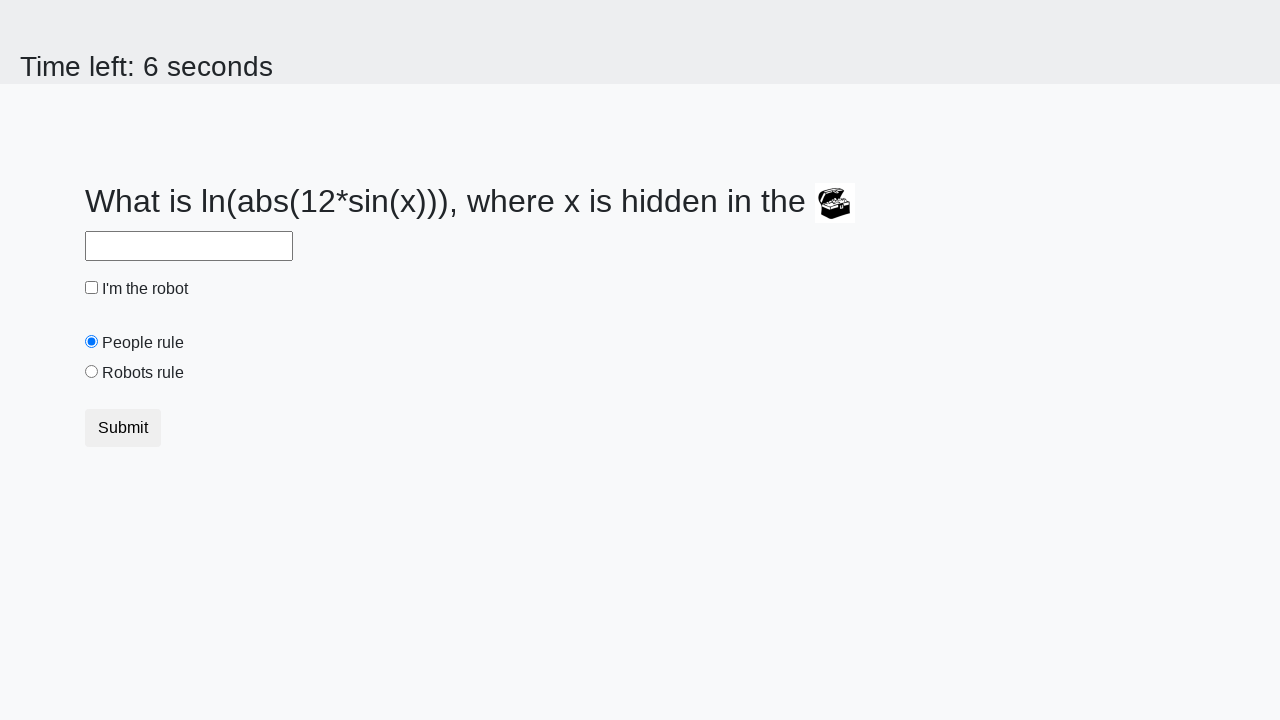

Extracted valuex attribute from treasure element
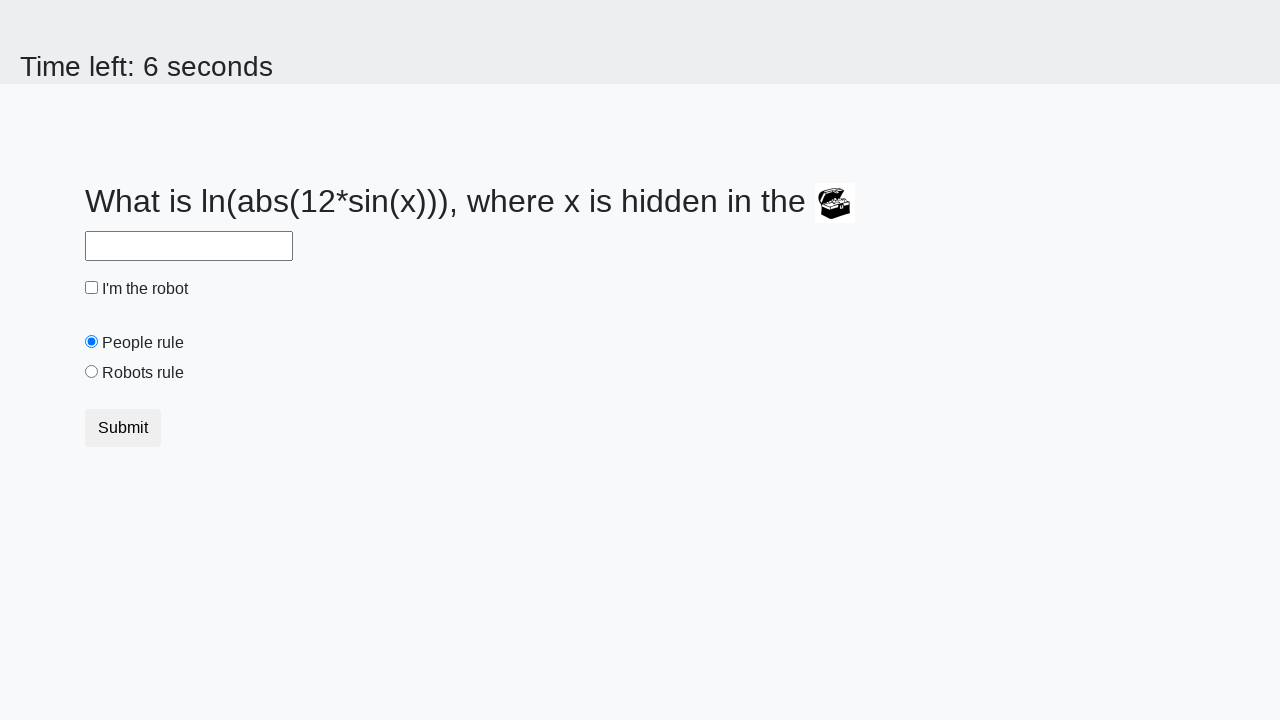

Calculated mathematical captcha answer using formula: log(abs(12*sin(x)))
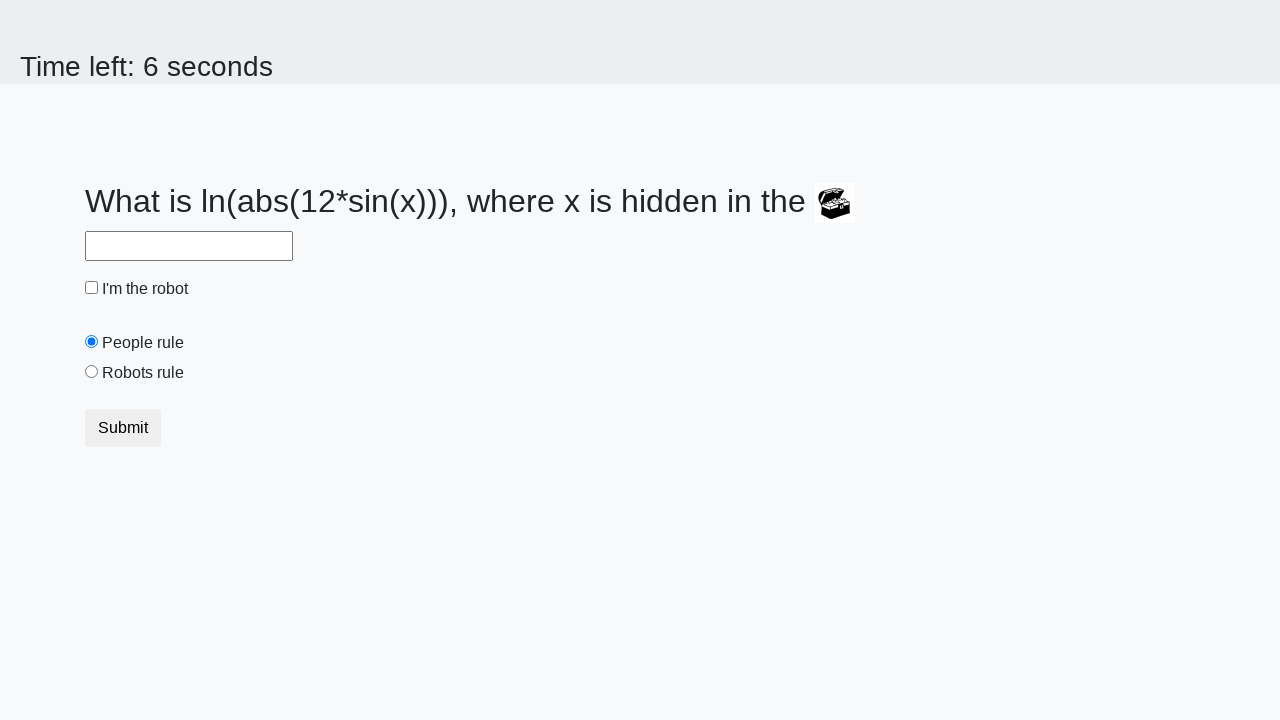

Filled answer field with calculated result on #answer
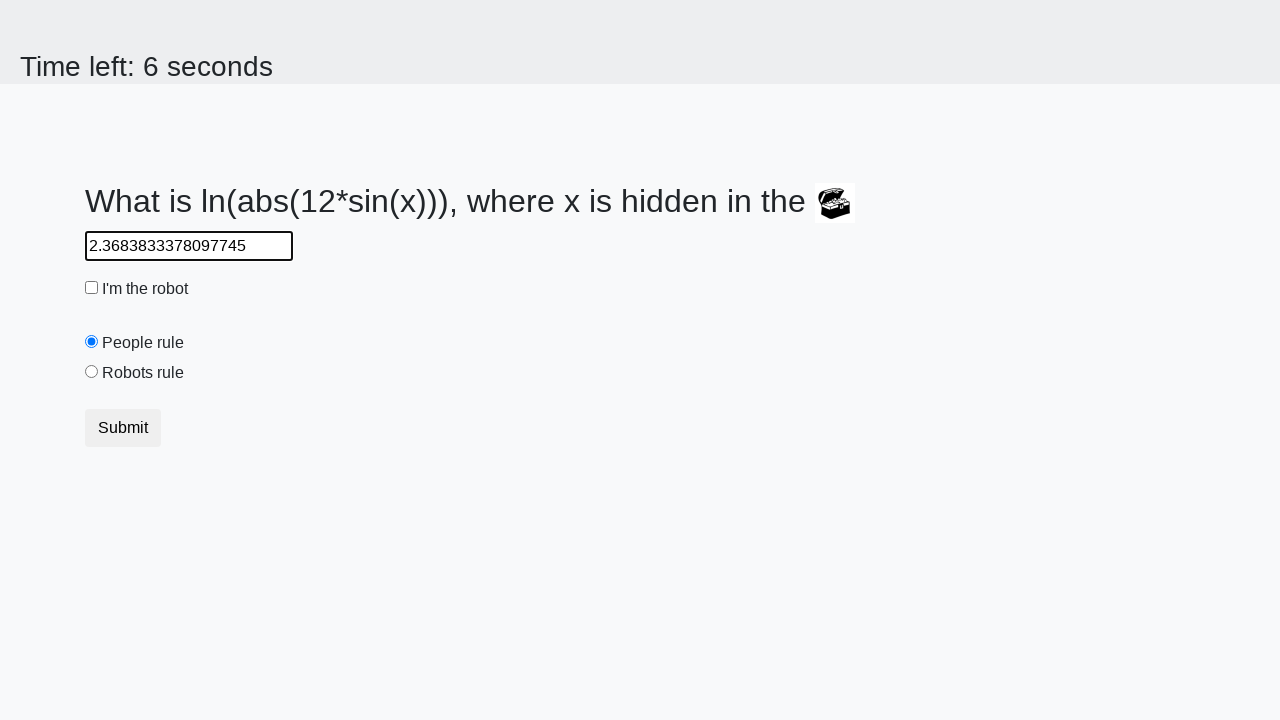

Checked the robot checkbox at (92, 288) on #robotCheckbox
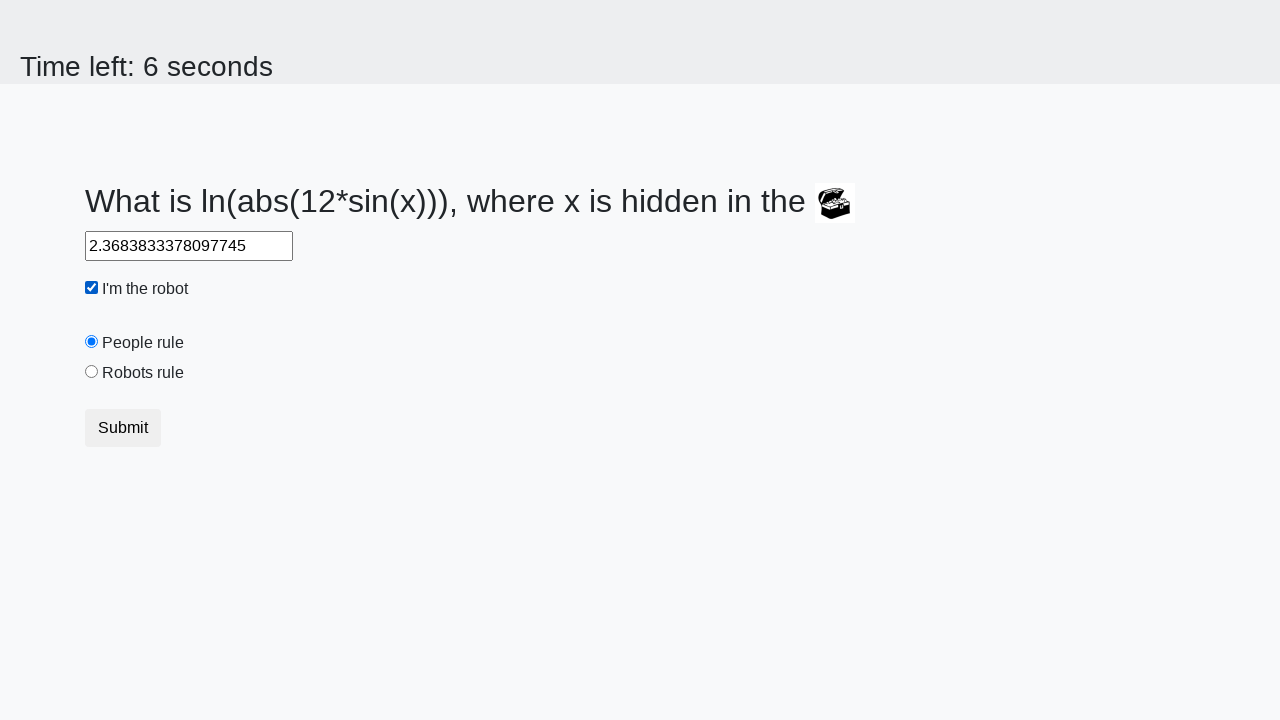

Selected the robots rule radio button at (92, 372) on #robotsRule
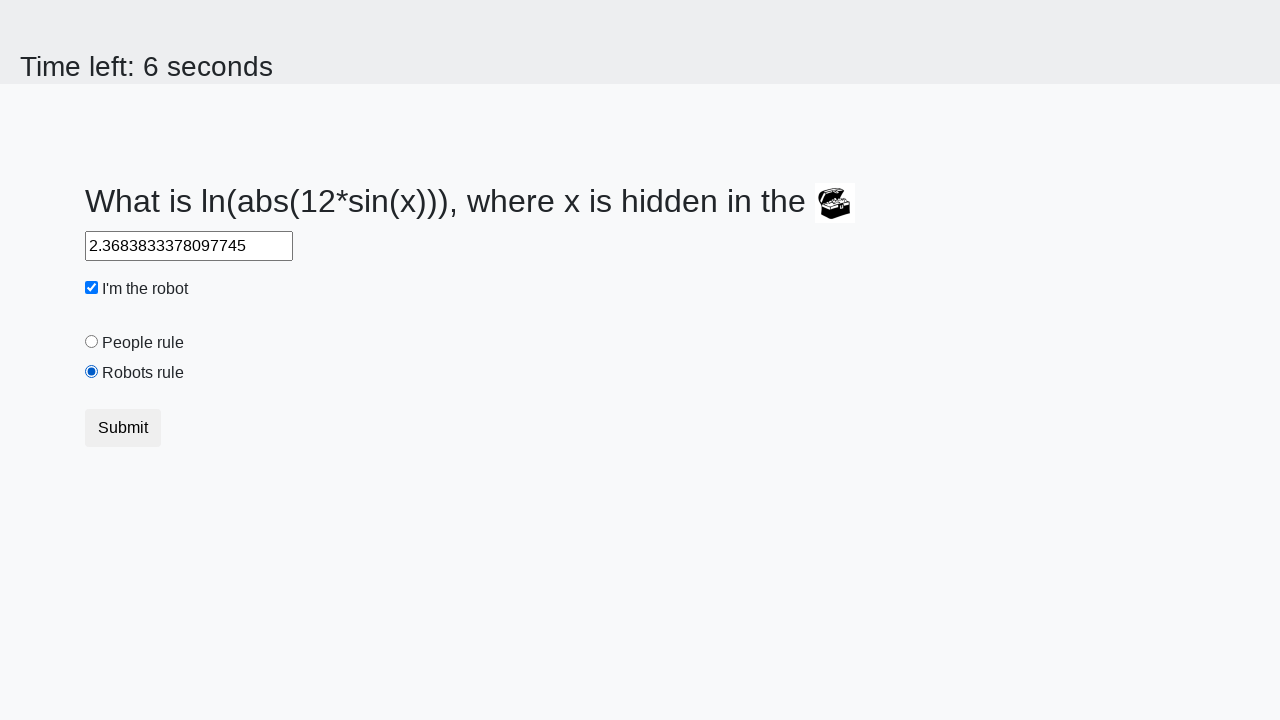

Clicked submit button to complete the form at (123, 428) on button.btn
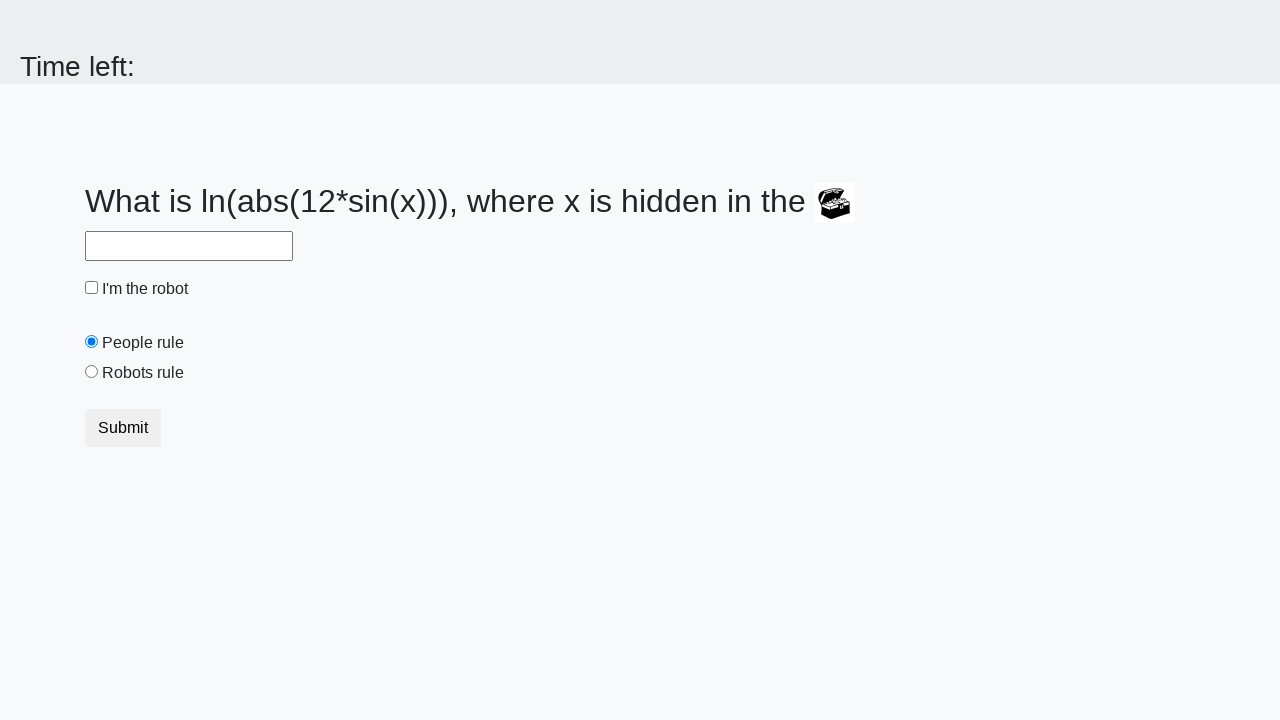

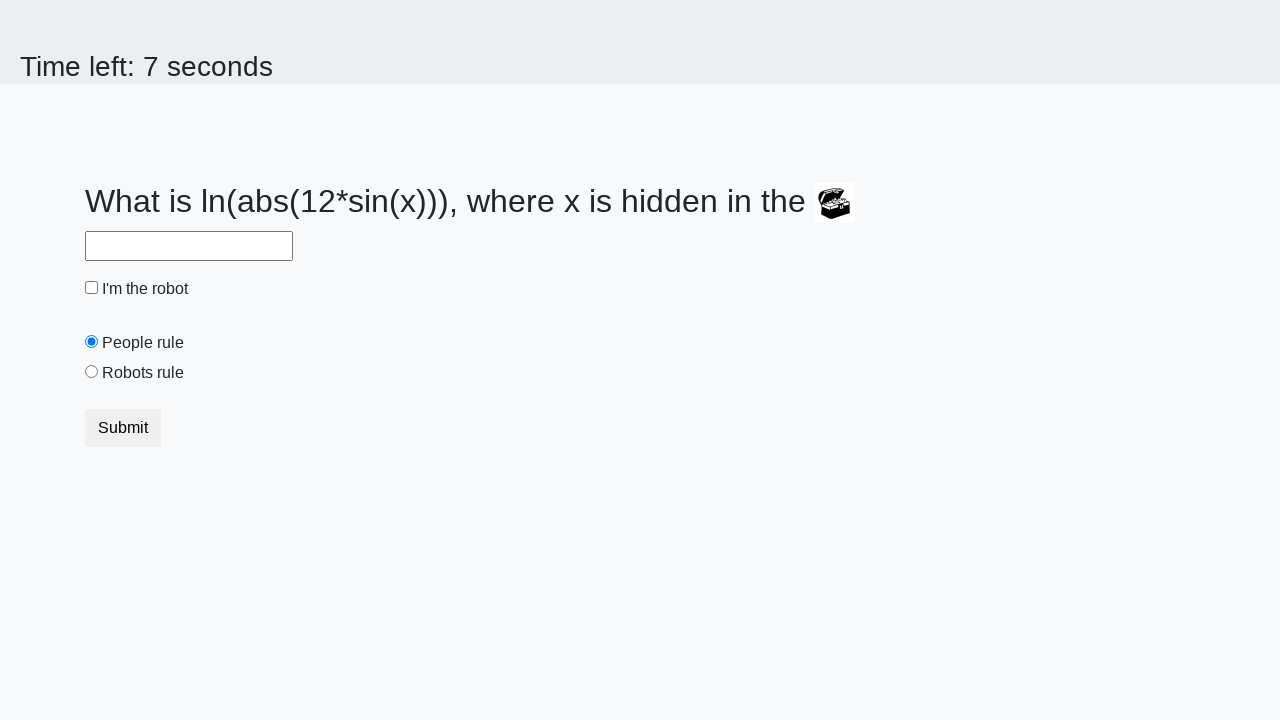